Tests a more robust approach to multiple window handling by storing window references before clicking, then switching between windows and verifying page titles.

Starting URL: http://the-internet.herokuapp.com/windows

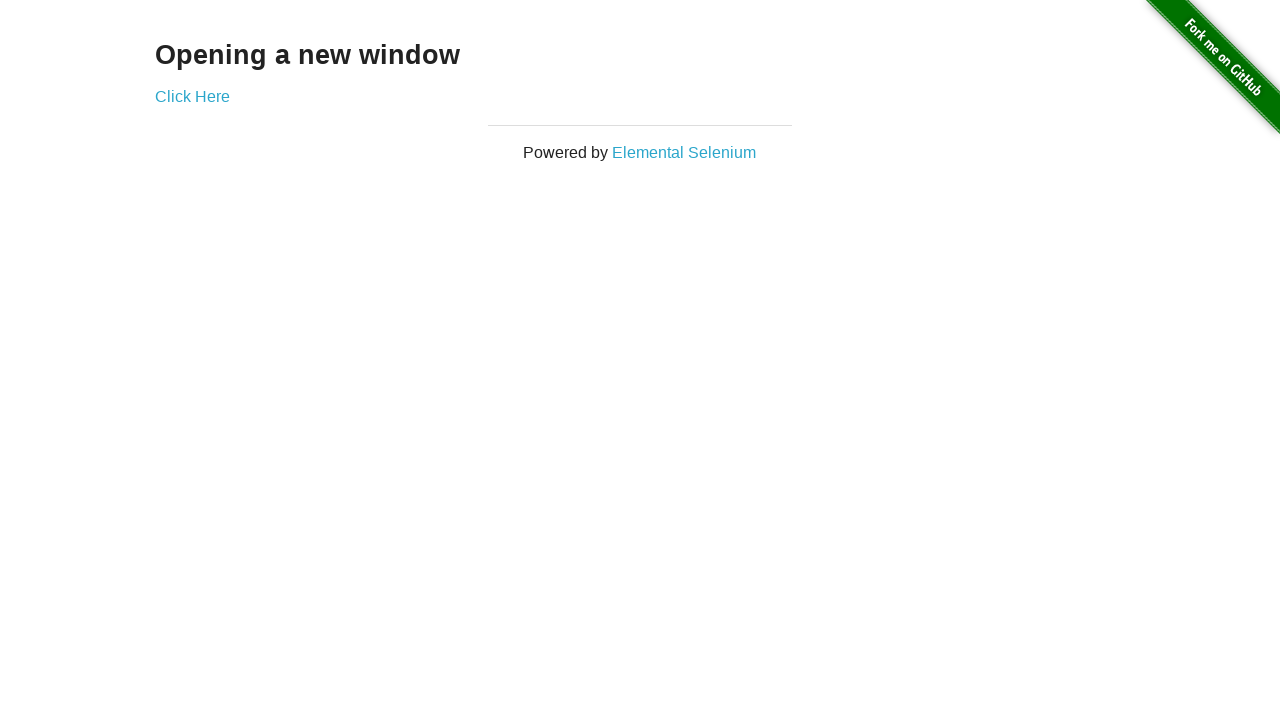

Stored reference to the first page
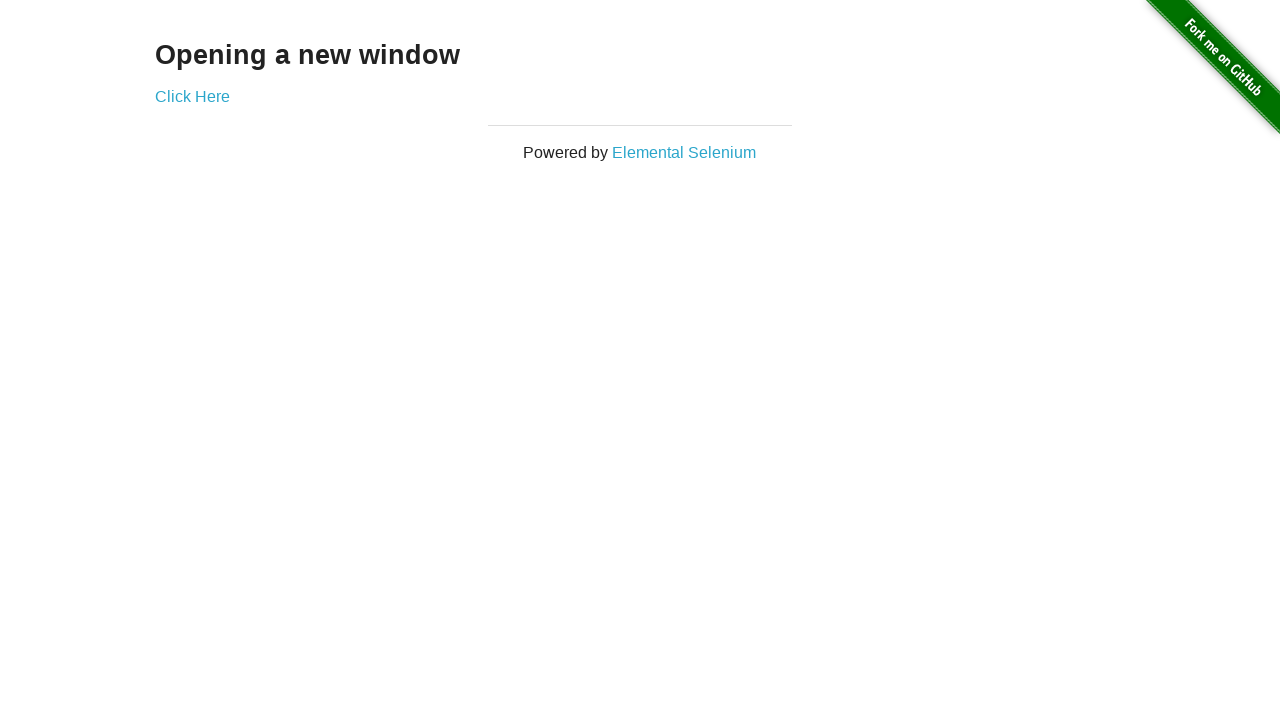

Clicked link to open new window at (192, 96) on .example a
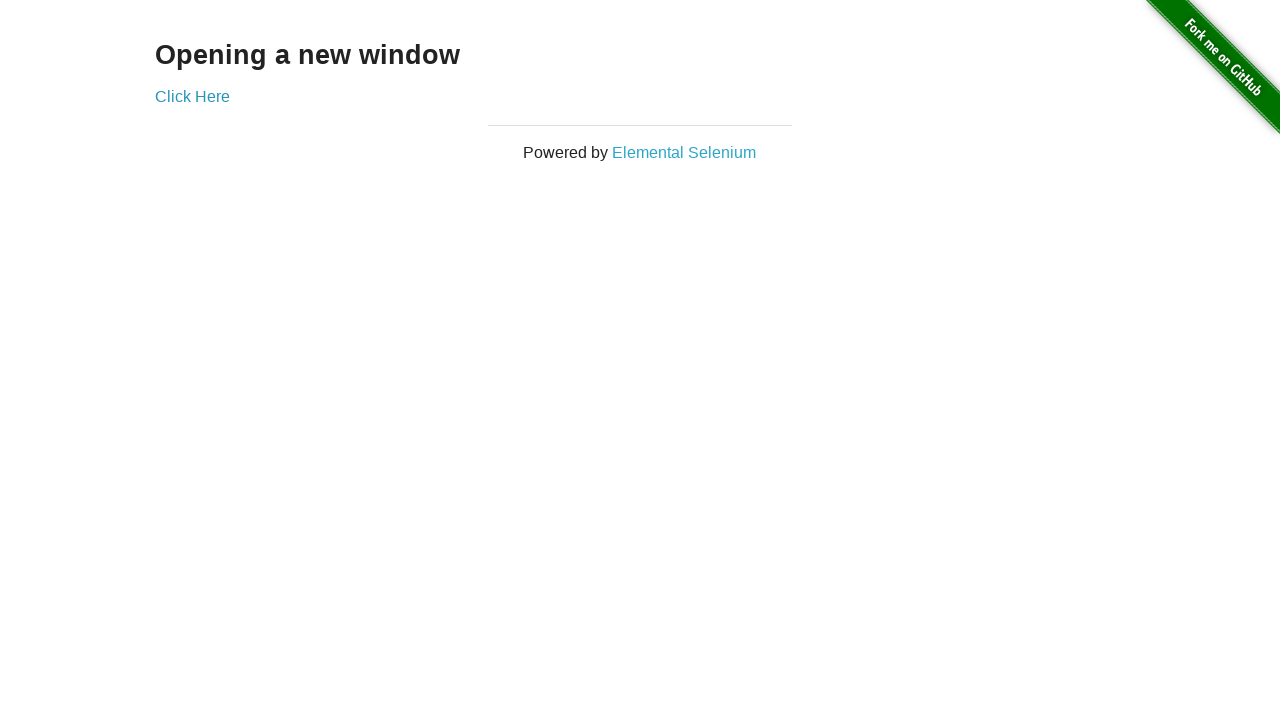

Captured new page reference from context
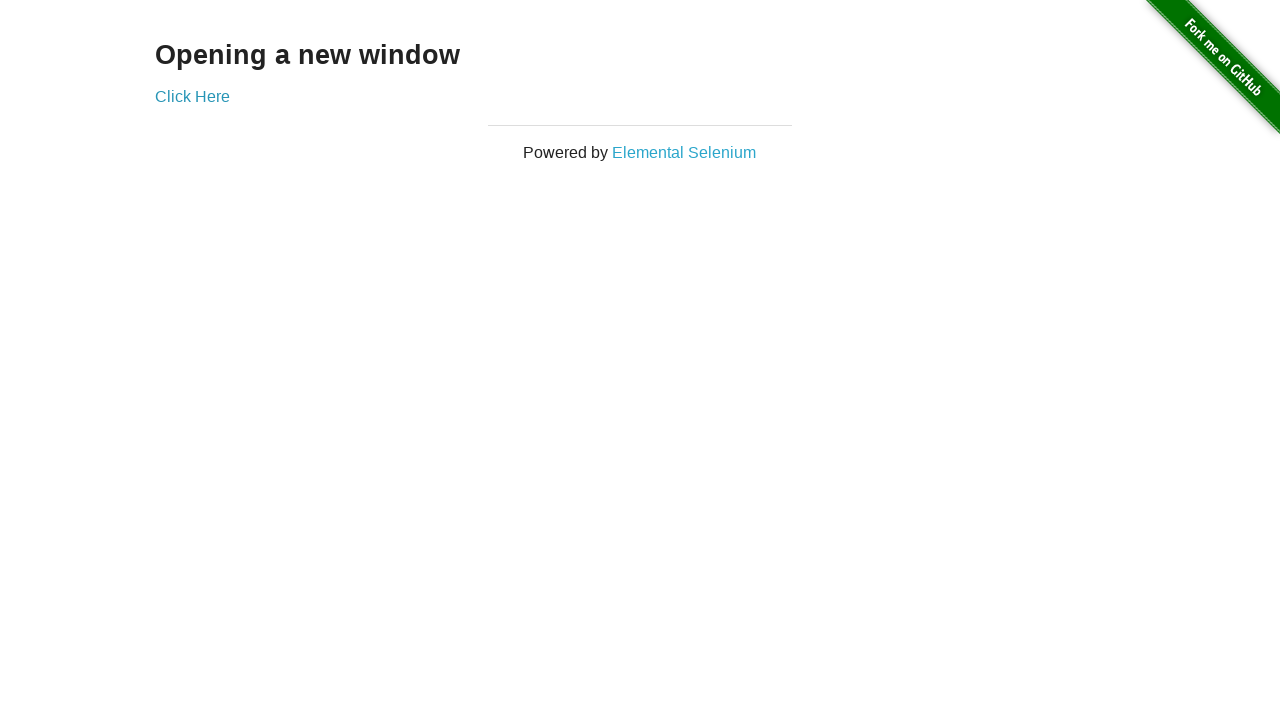

Verified original window title is not 'New Window'
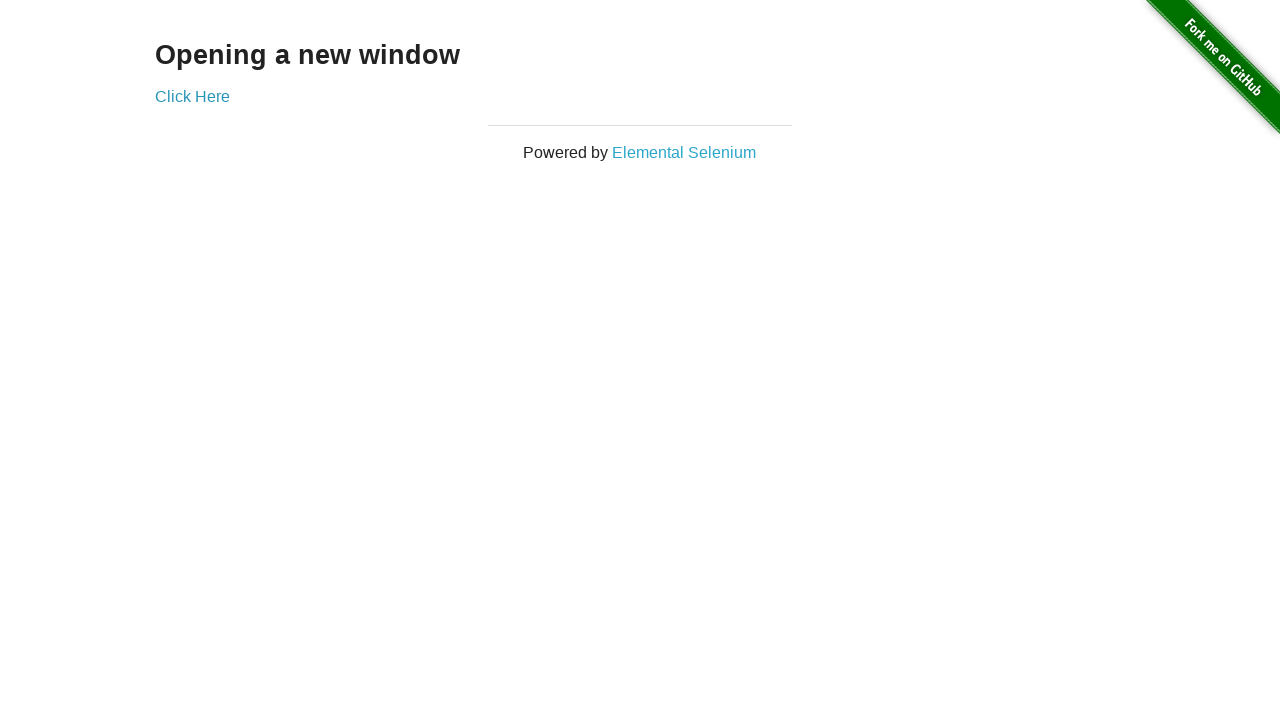

Waited for new page to load
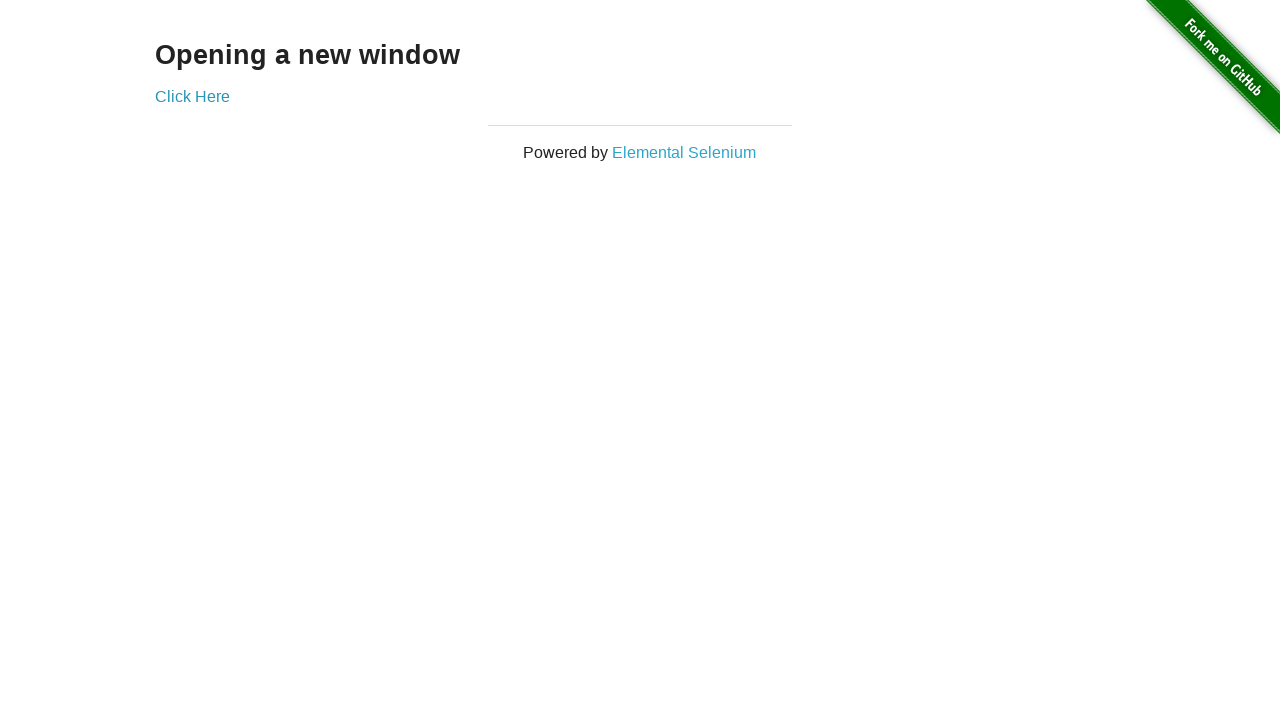

Verified new window title is 'New Window'
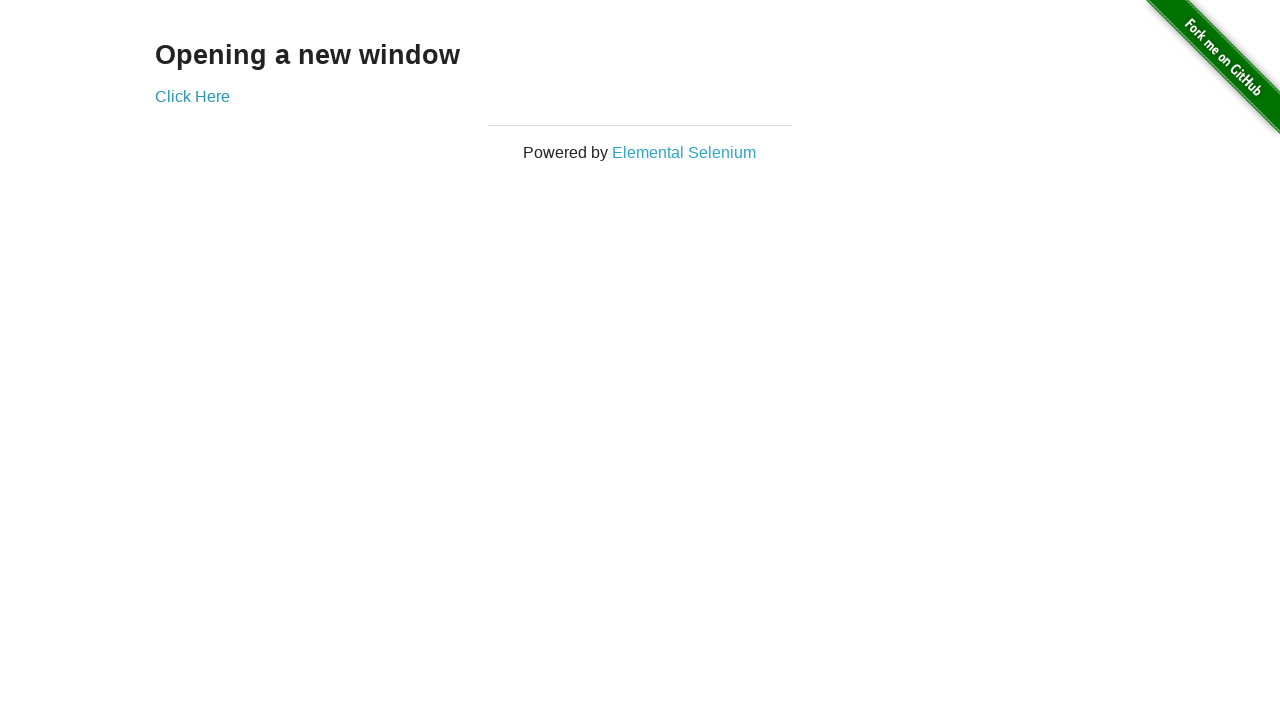

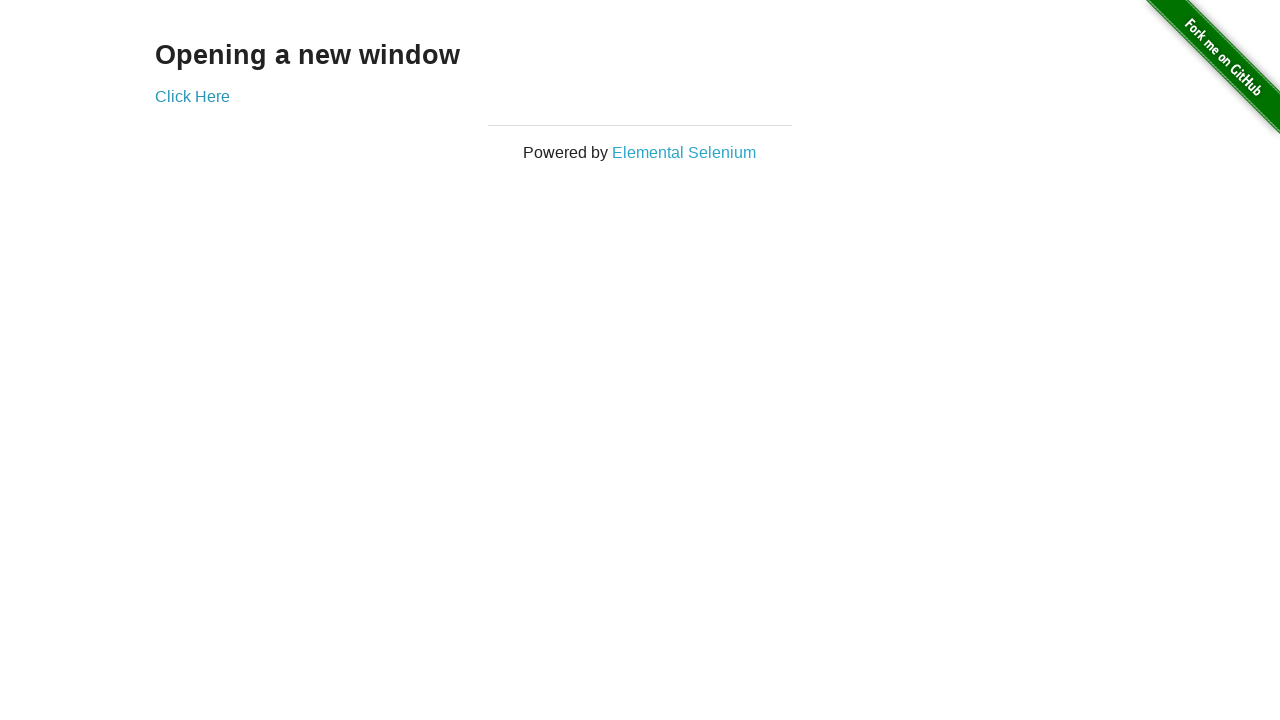